Tests a registration form by filling in required fields and verifying successful registration message

Starting URL: http://suninjuly.github.io/registration1.html

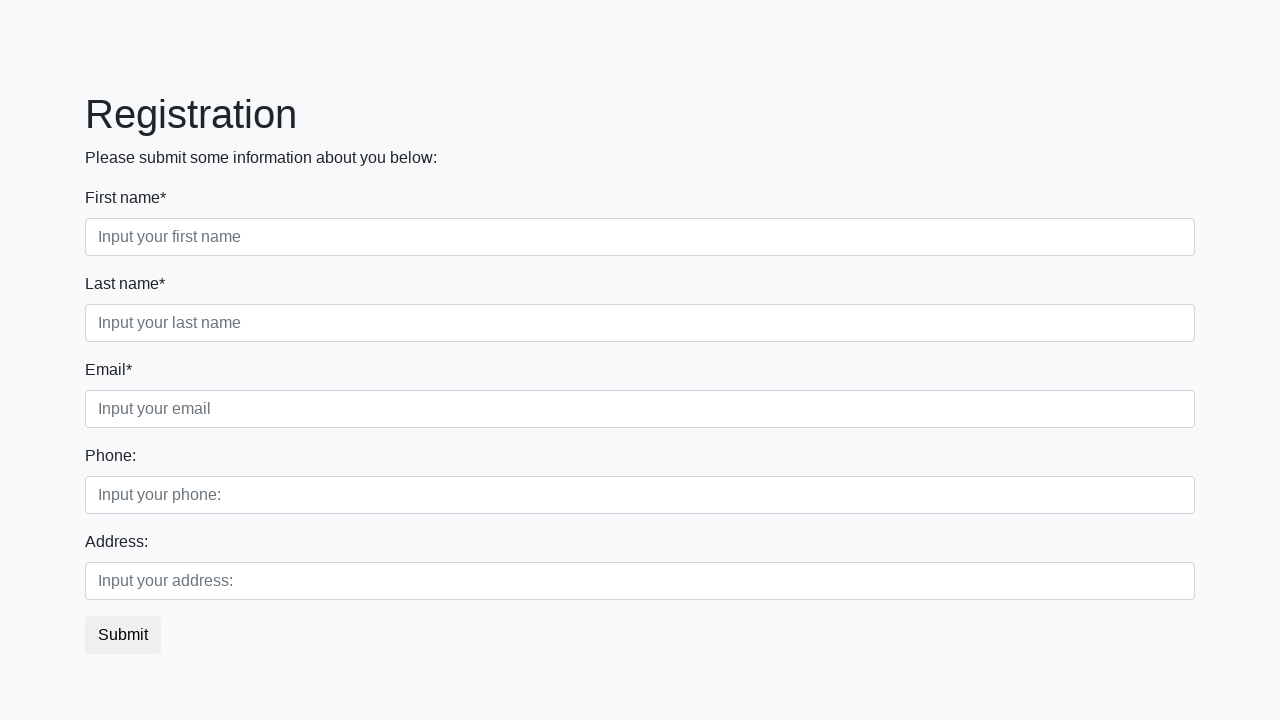

Filled first input field with 'John' (first name) on xpath=//input >> nth=0
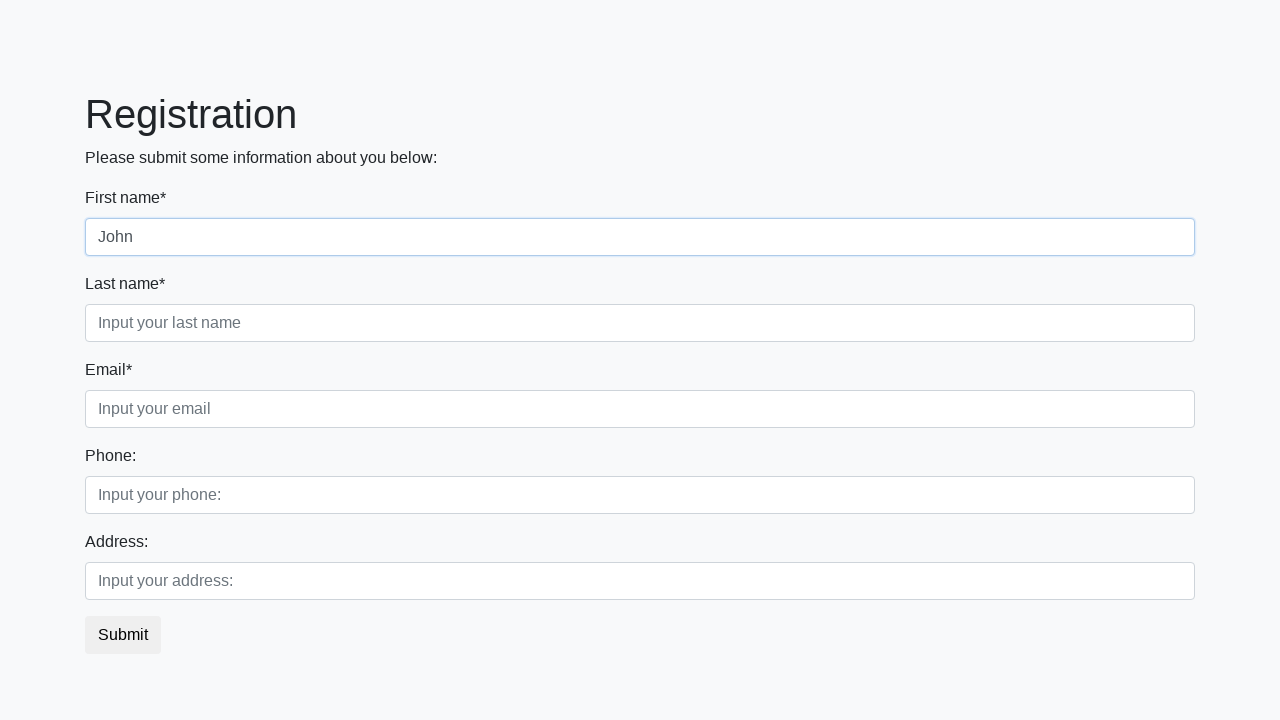

Filled second input field with 'Smith' (last name) on xpath=//input >> nth=1
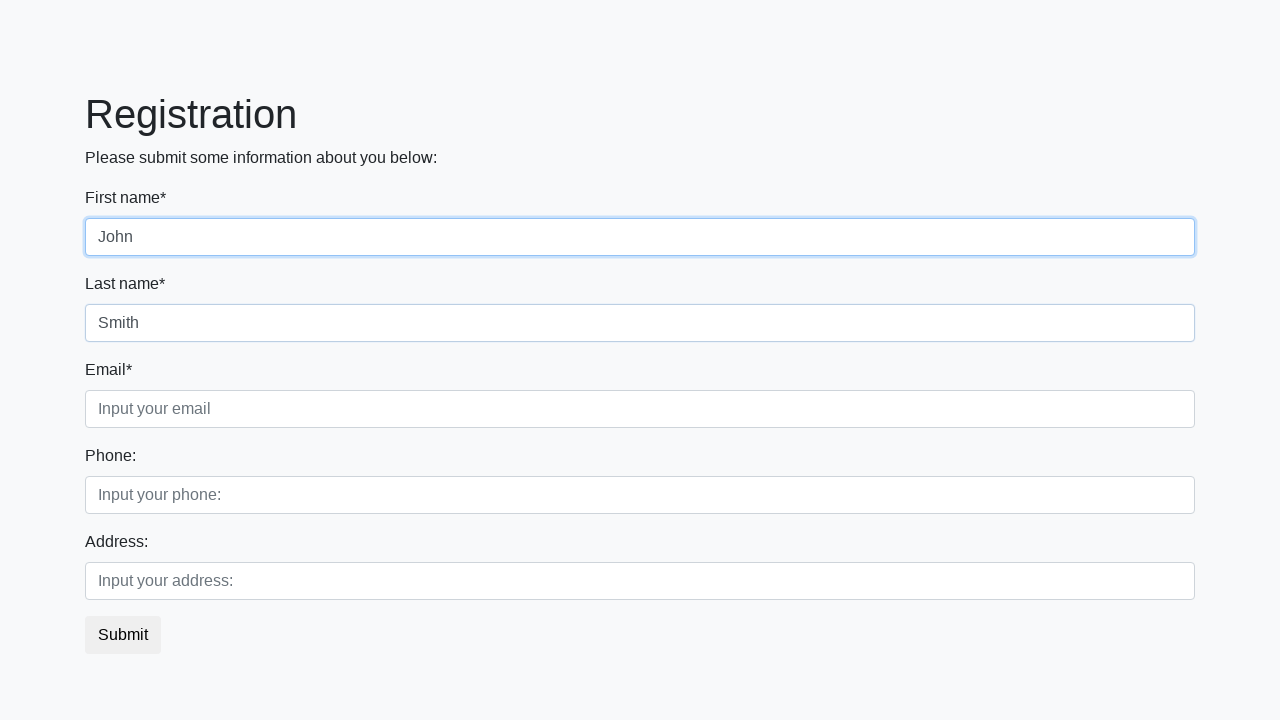

Filled third input field with 'john.smith@example.com' (email) on xpath=//input >> nth=2
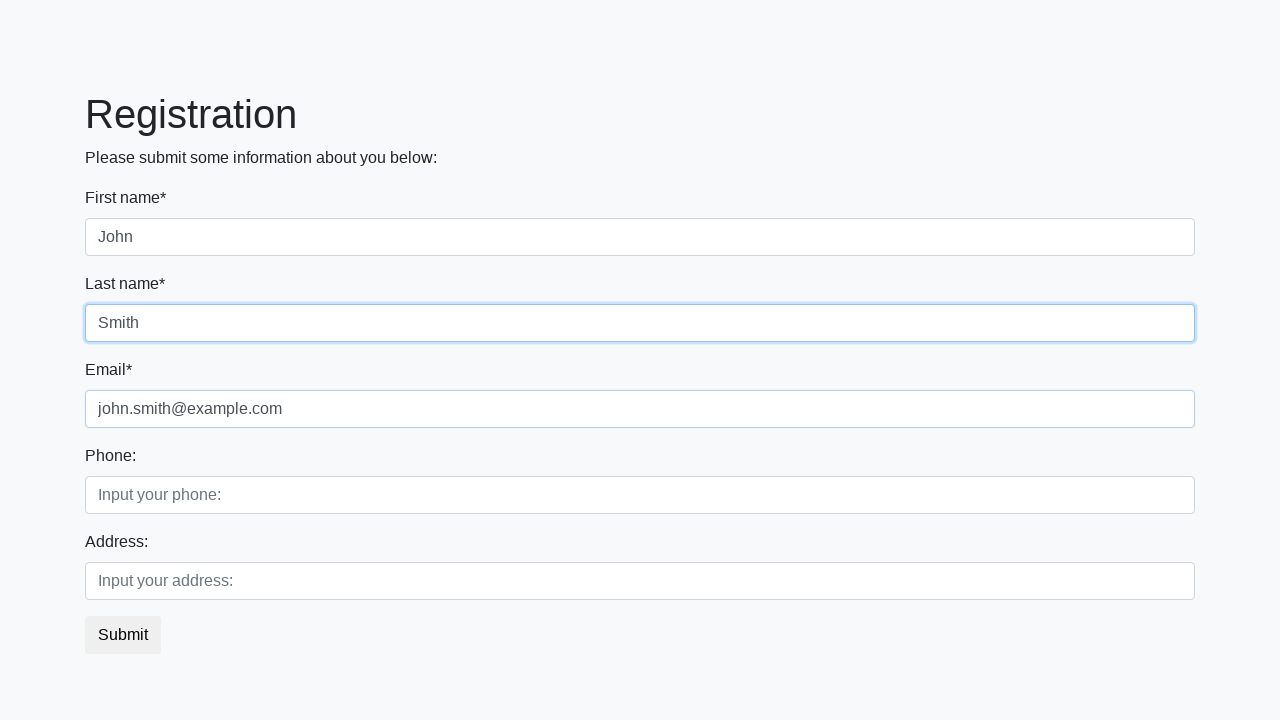

Clicked submit button to register at (123, 635) on button.btn
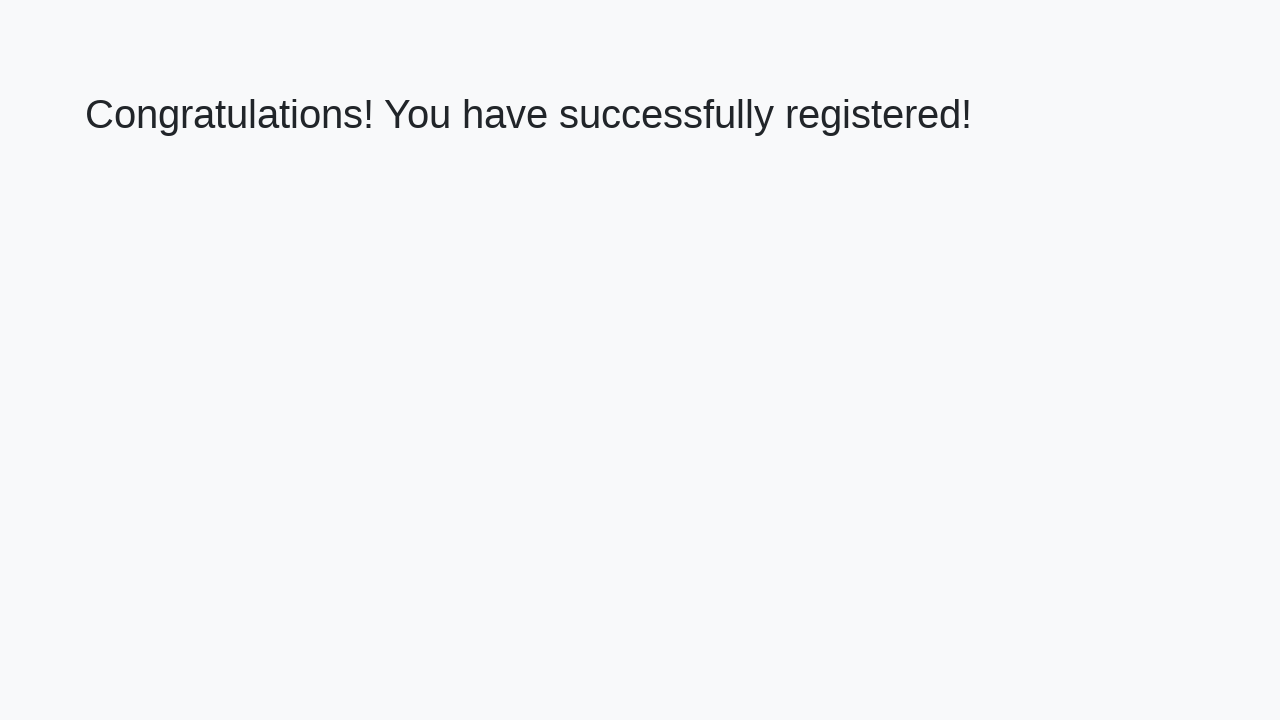

Success message heading loaded after registration
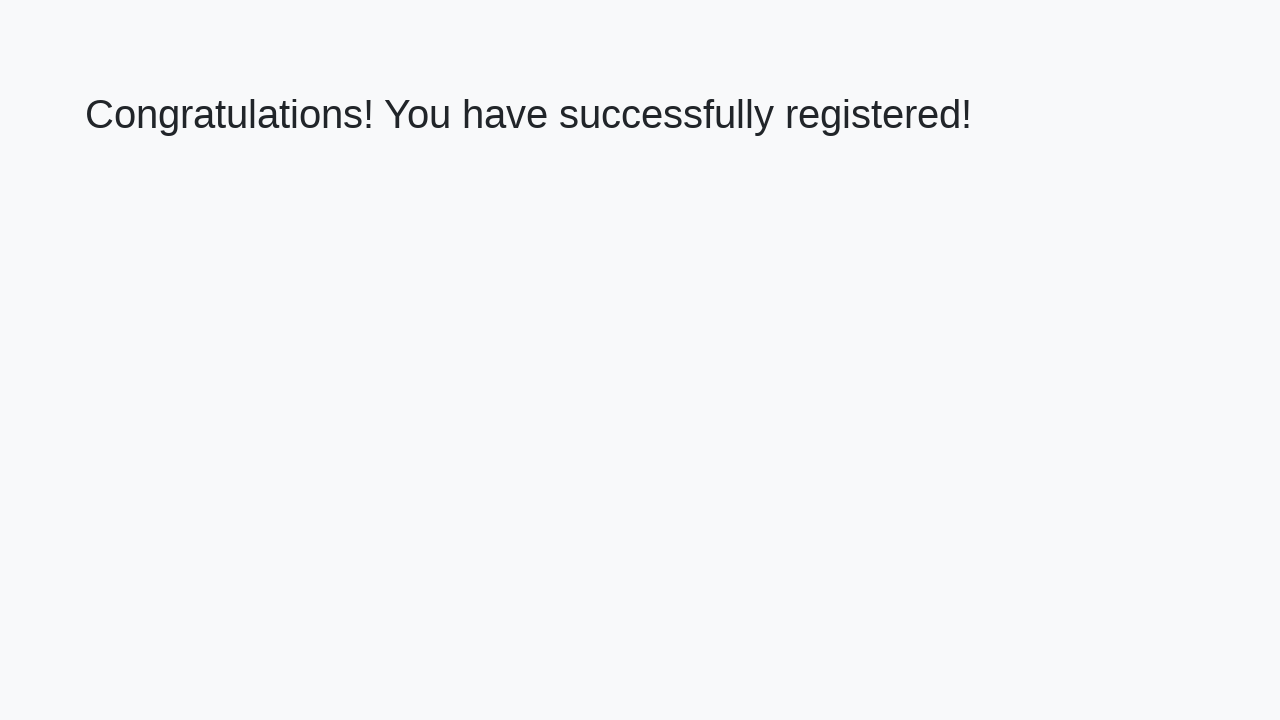

Verified successful registration message: 'Congratulations! You have successfully registered!'
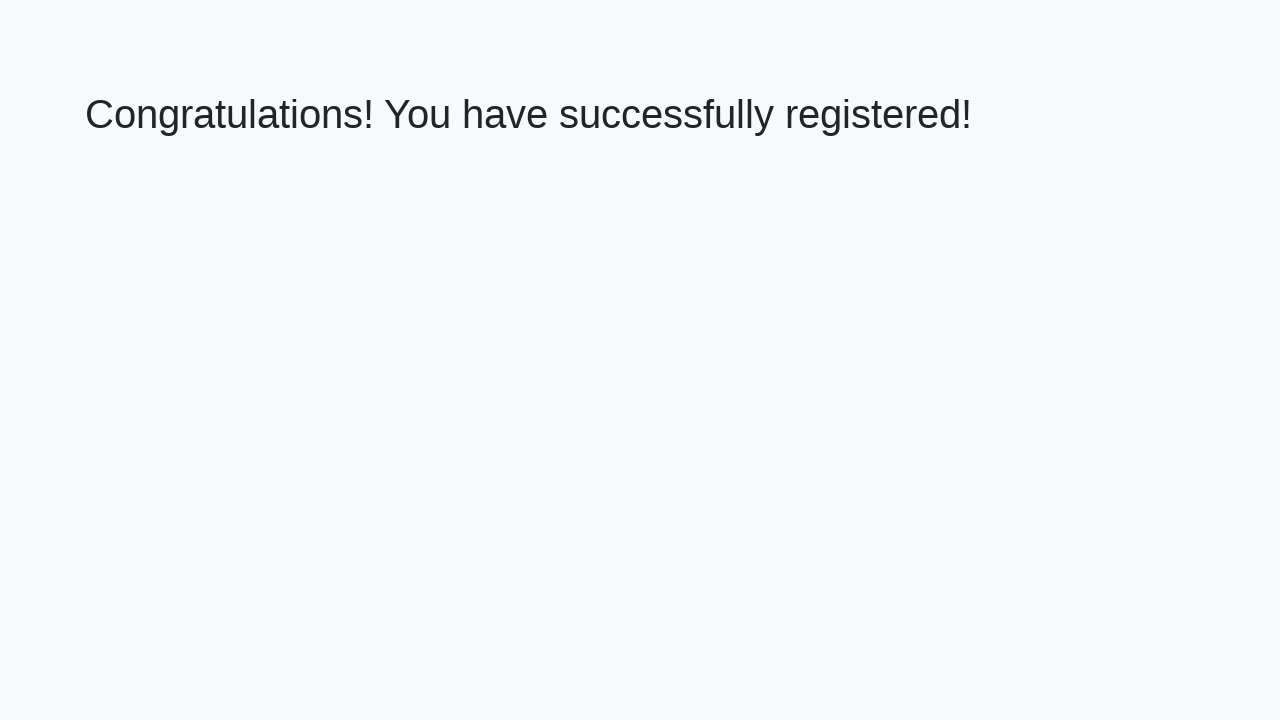

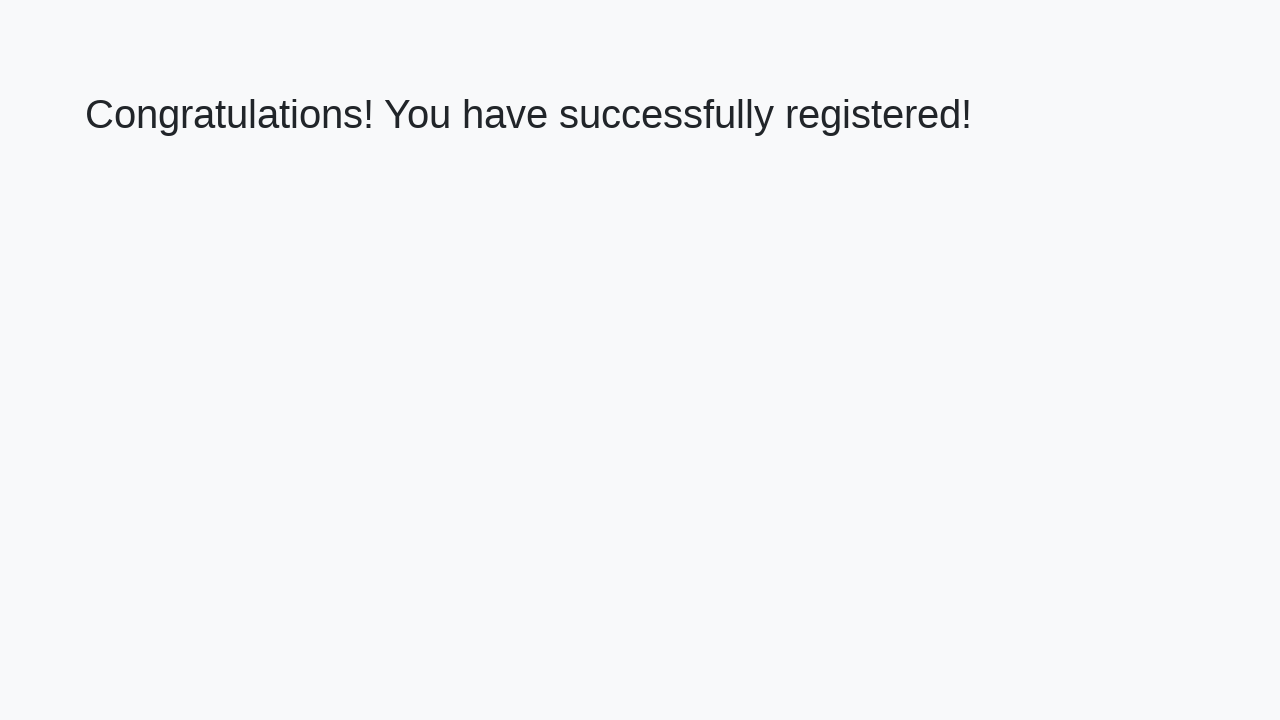